Tests checkbox and radio button functionality on an automation practice page by selecting a checkbox with value "option1" and a radio button with value "radio1", then verifying the checkbox is selected.

Starting URL: https://rahulshettyacademy.com/AutomationPractice/

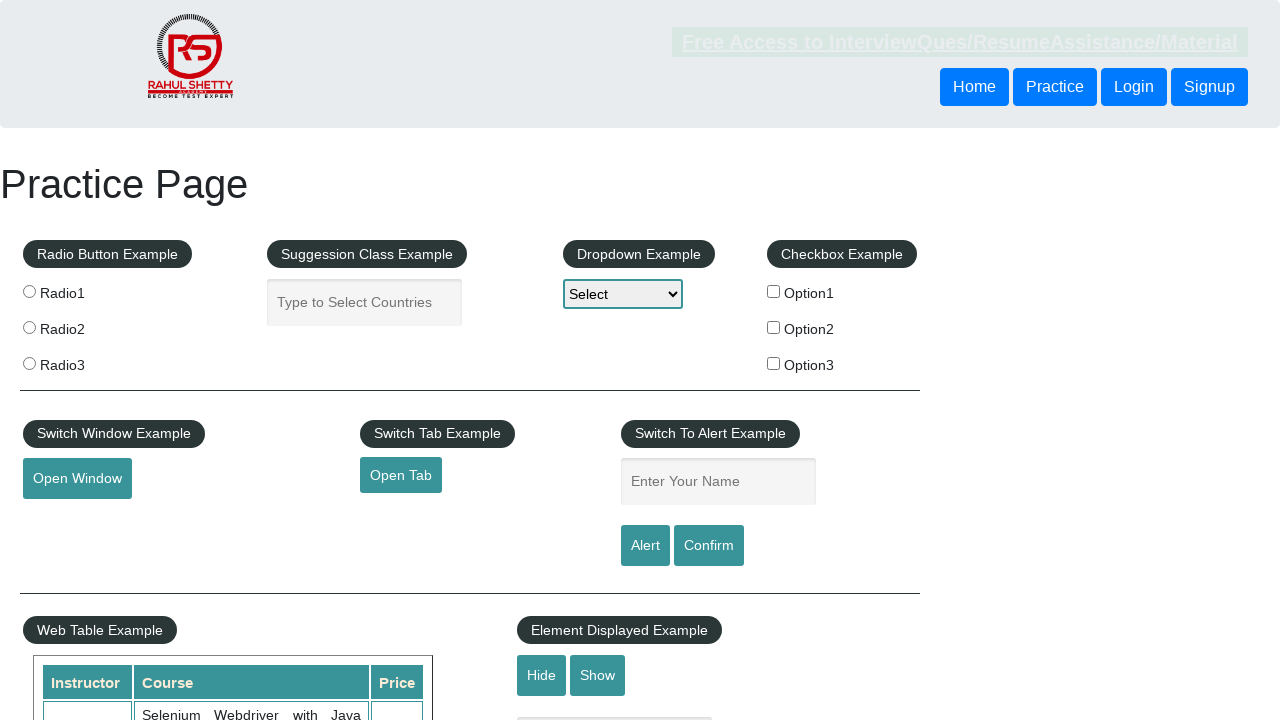

Waited for checkboxes to load on the page
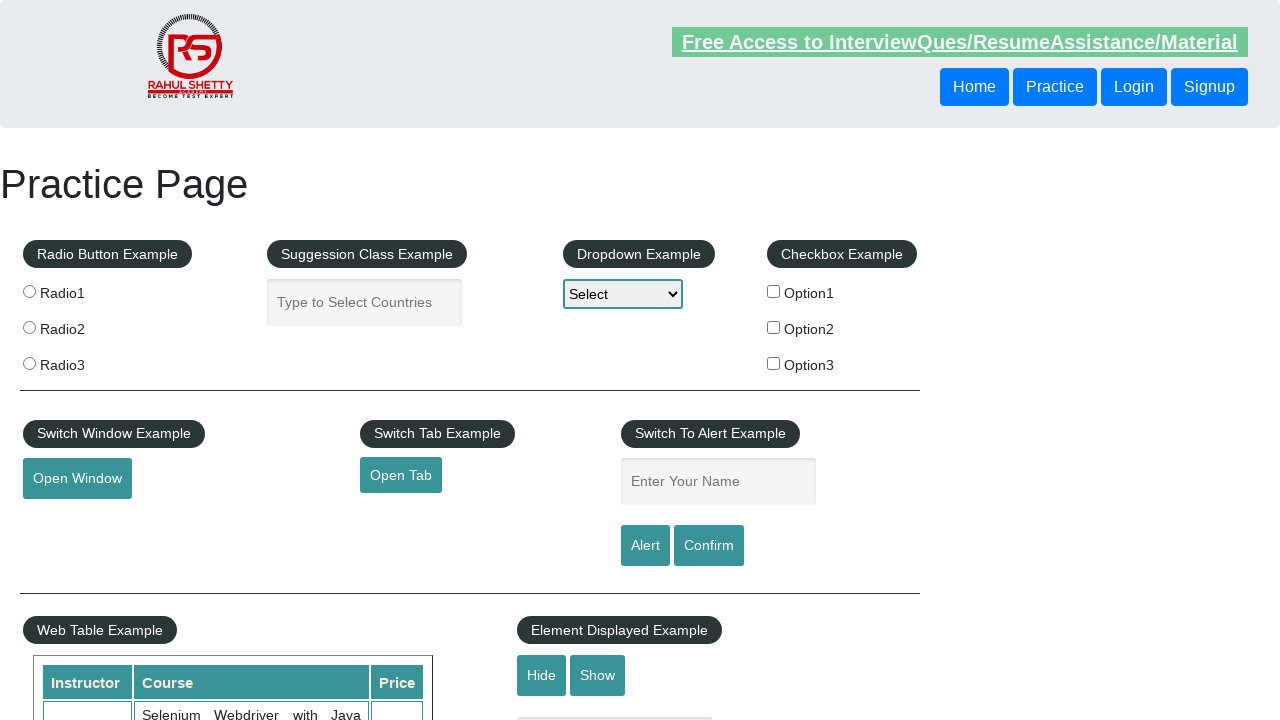

Clicked checkbox with value 'option1' at (774, 291) on input[type='checkbox'][value='option1']
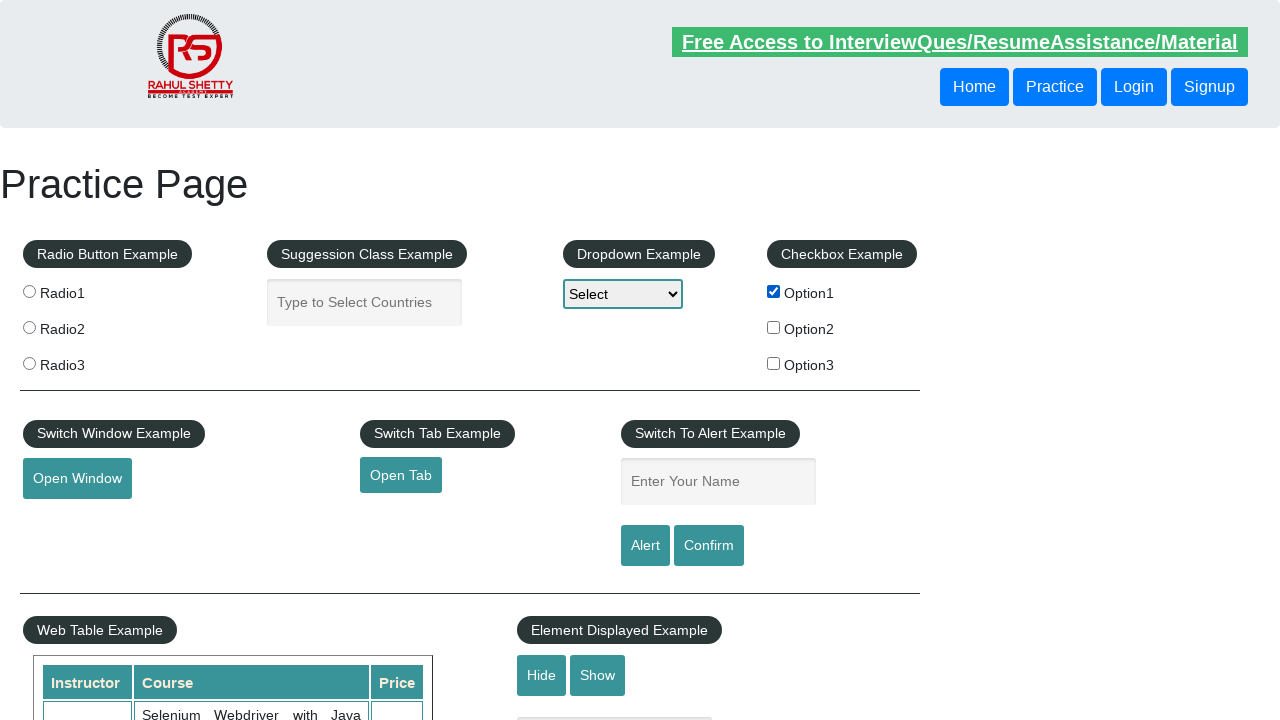

Verified that checkbox with value 'option1' is selected
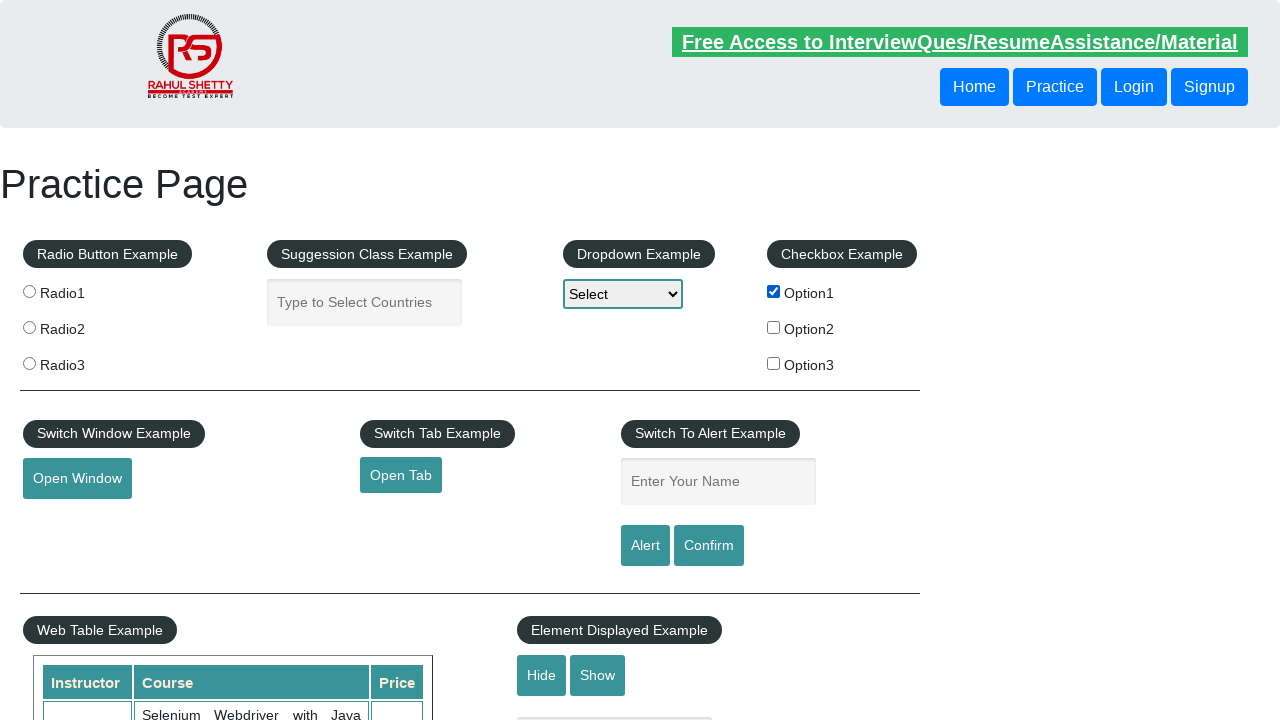

Clicked radio button with value 'radio1' at (29, 291) on input[type='radio'][value='radio1']
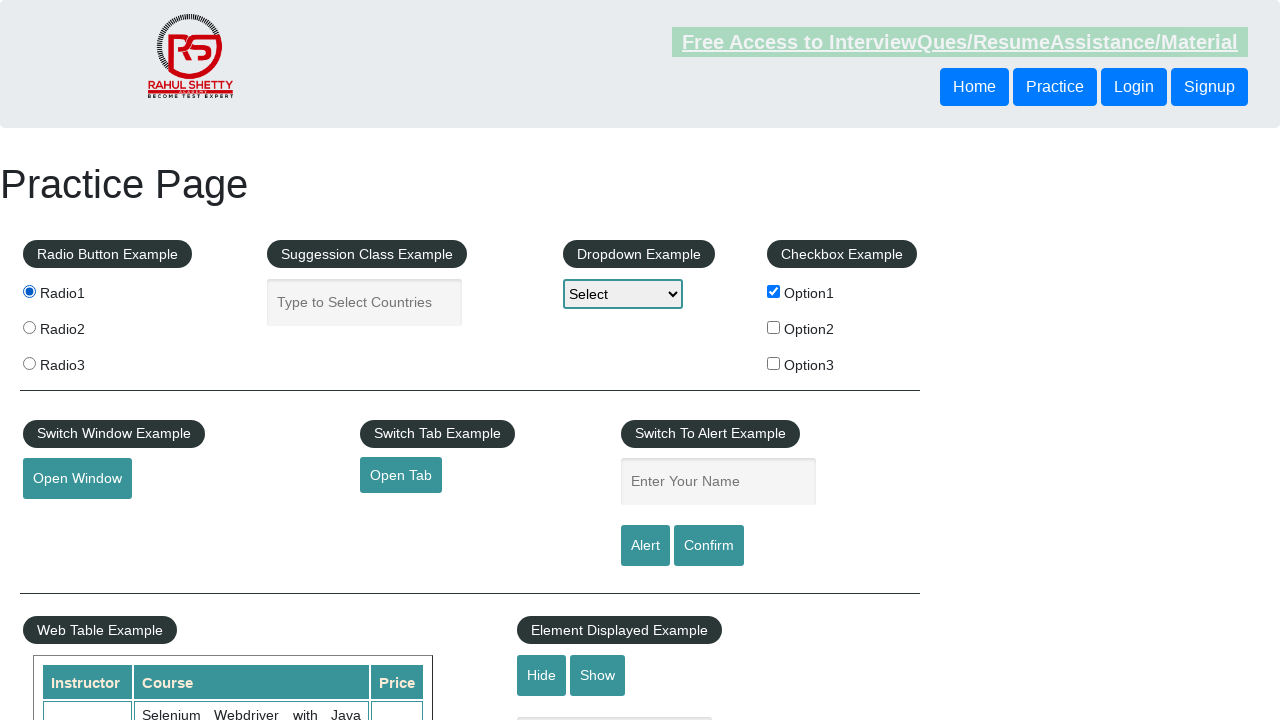

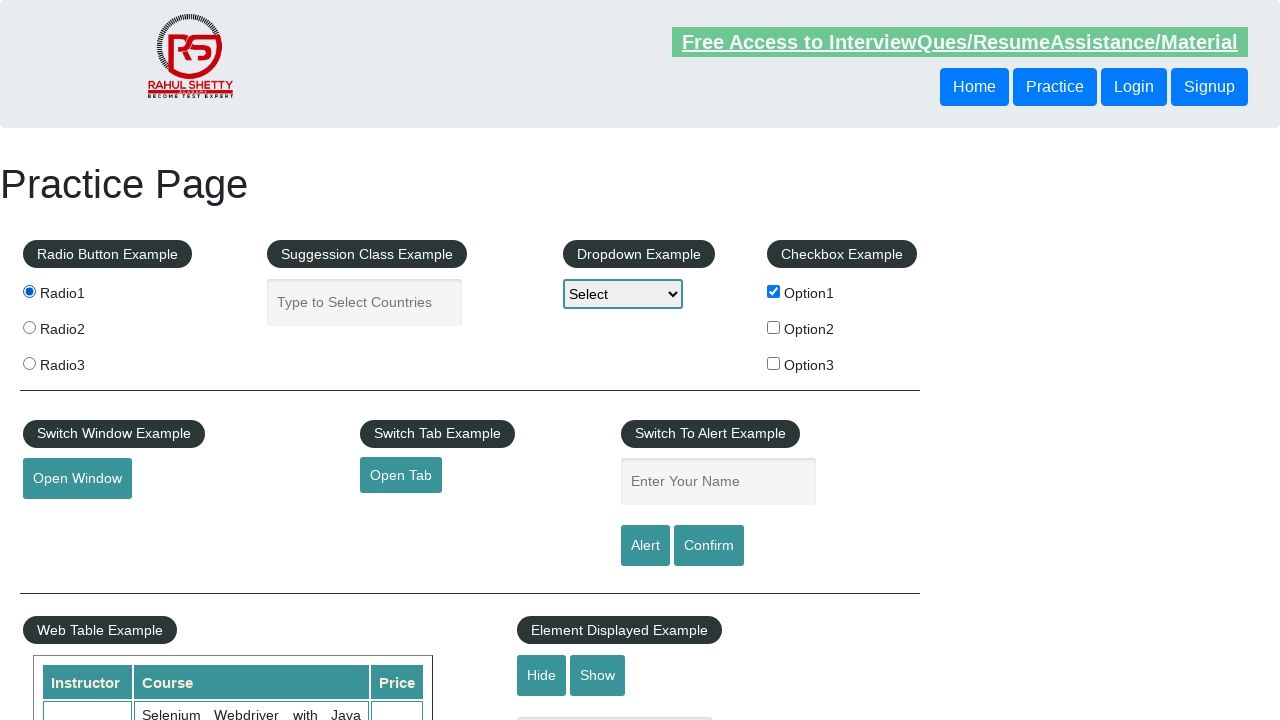